Navigates to Wisequarter website to verify the page loads successfully

Starting URL: https://wisequarter.com

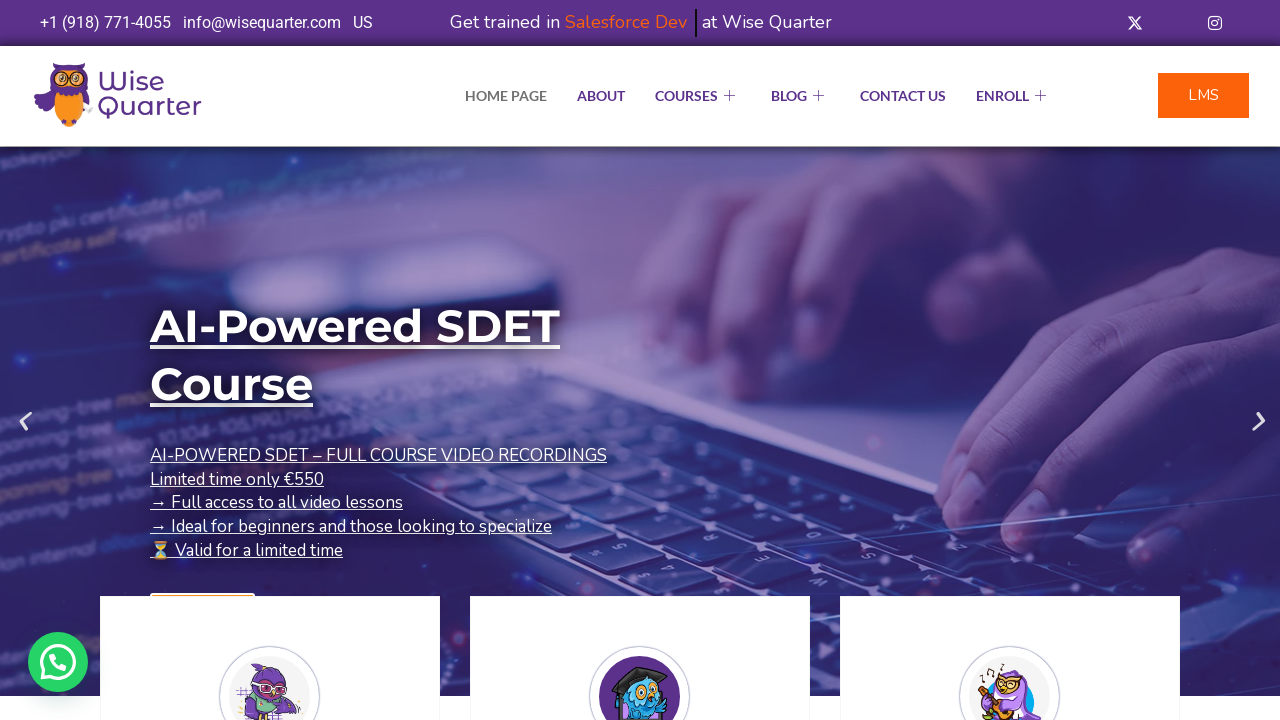

Waited for page to reach networkidle state - Wisequarter website loaded successfully
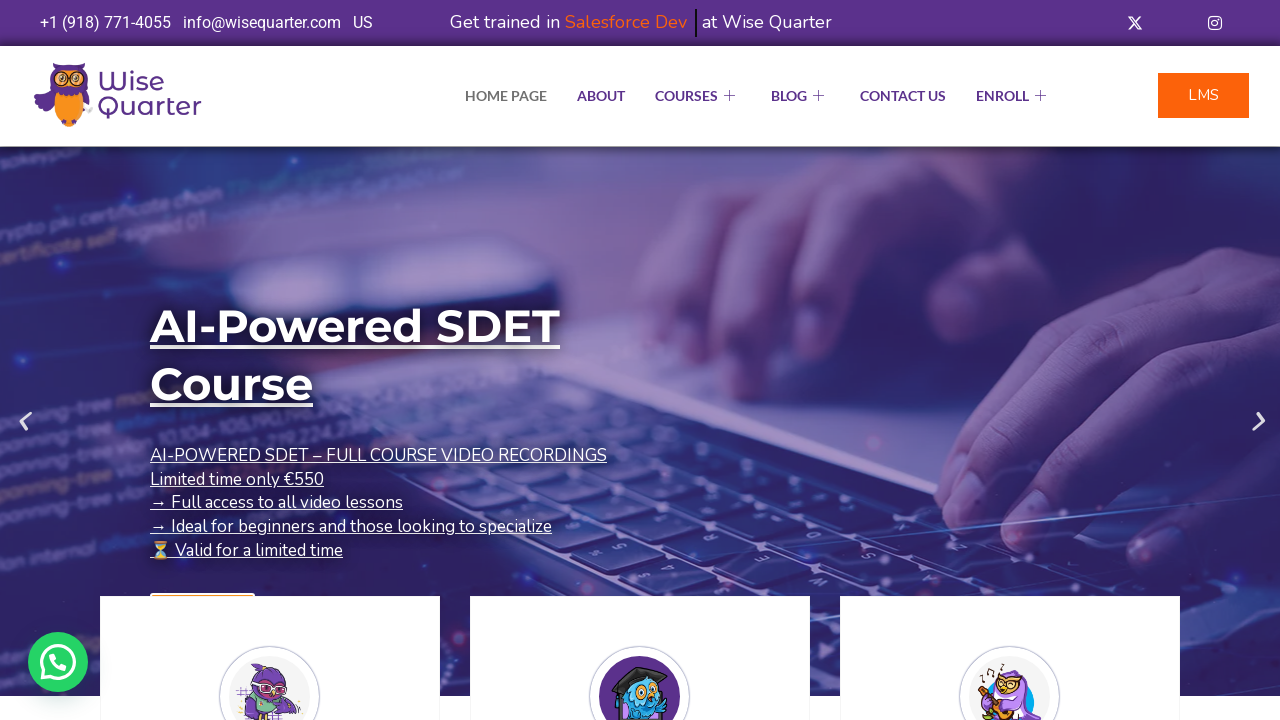

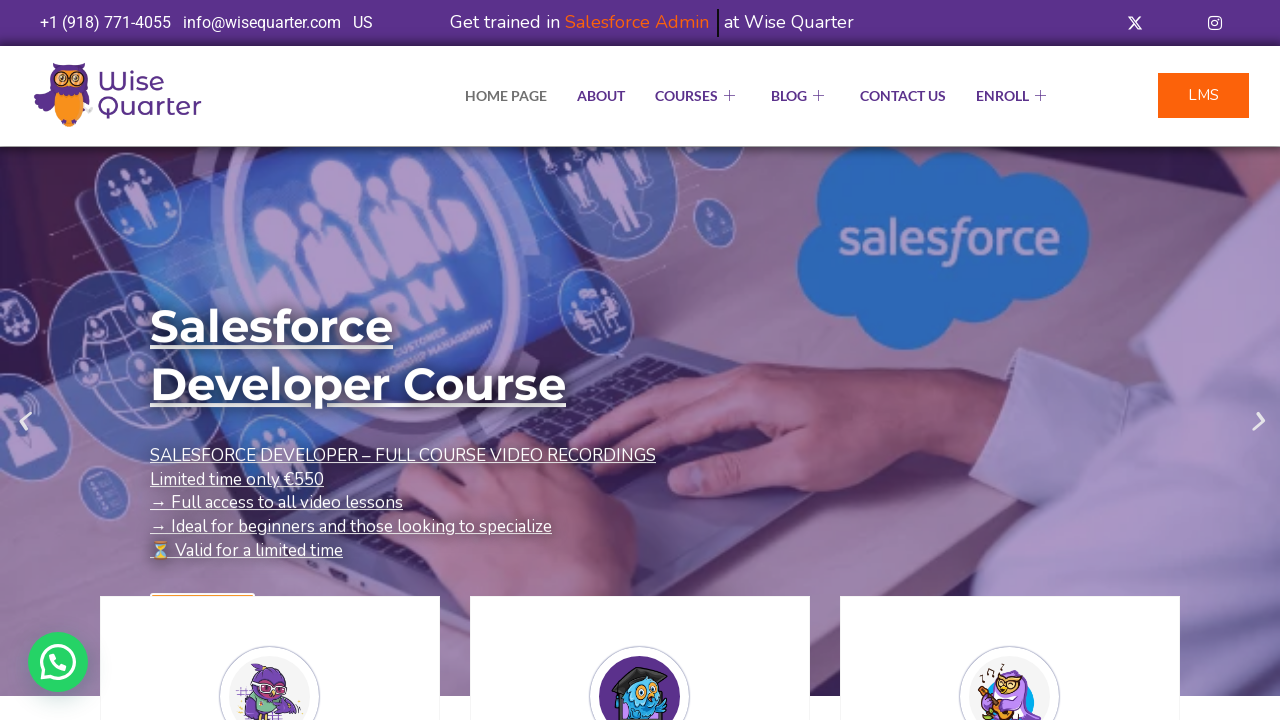